Navigates to the Buttons section by clicking the menu button and verifies the page header

Starting URL: https://demoqa.com/elements

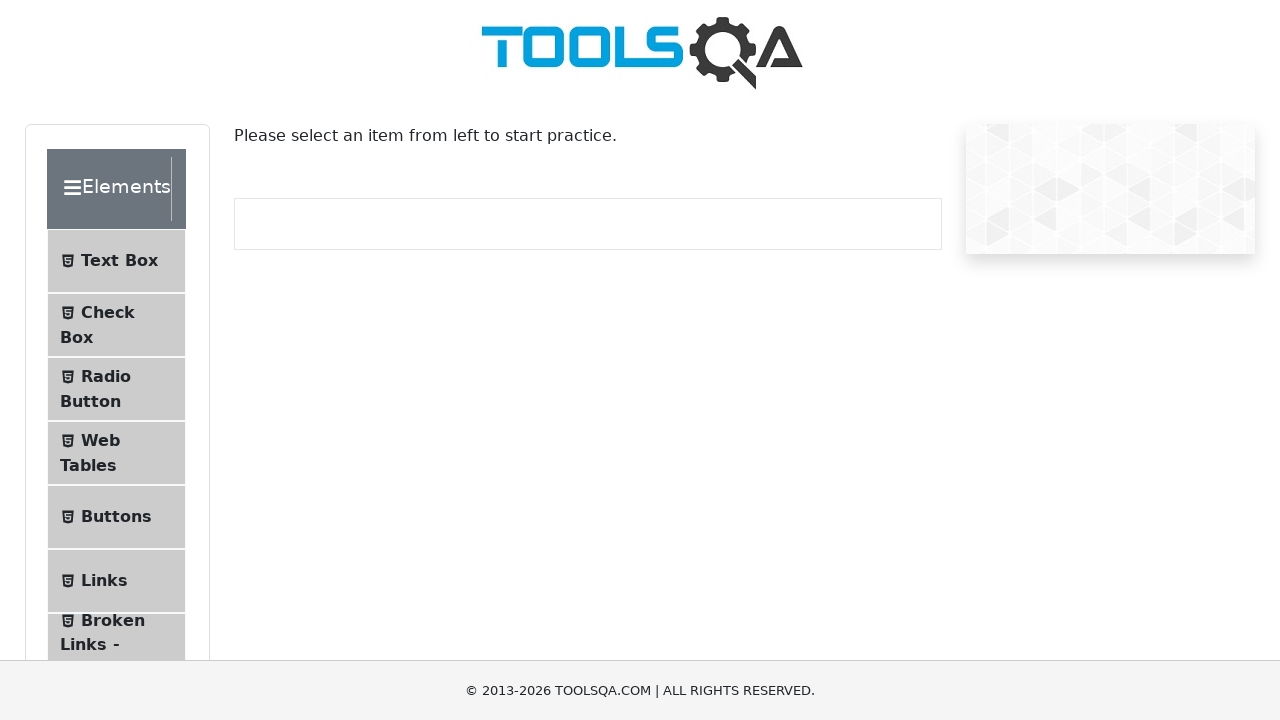

Clicked on Buttons menu item at (116, 517) on div.show:nth-of-type(1) li#item-4
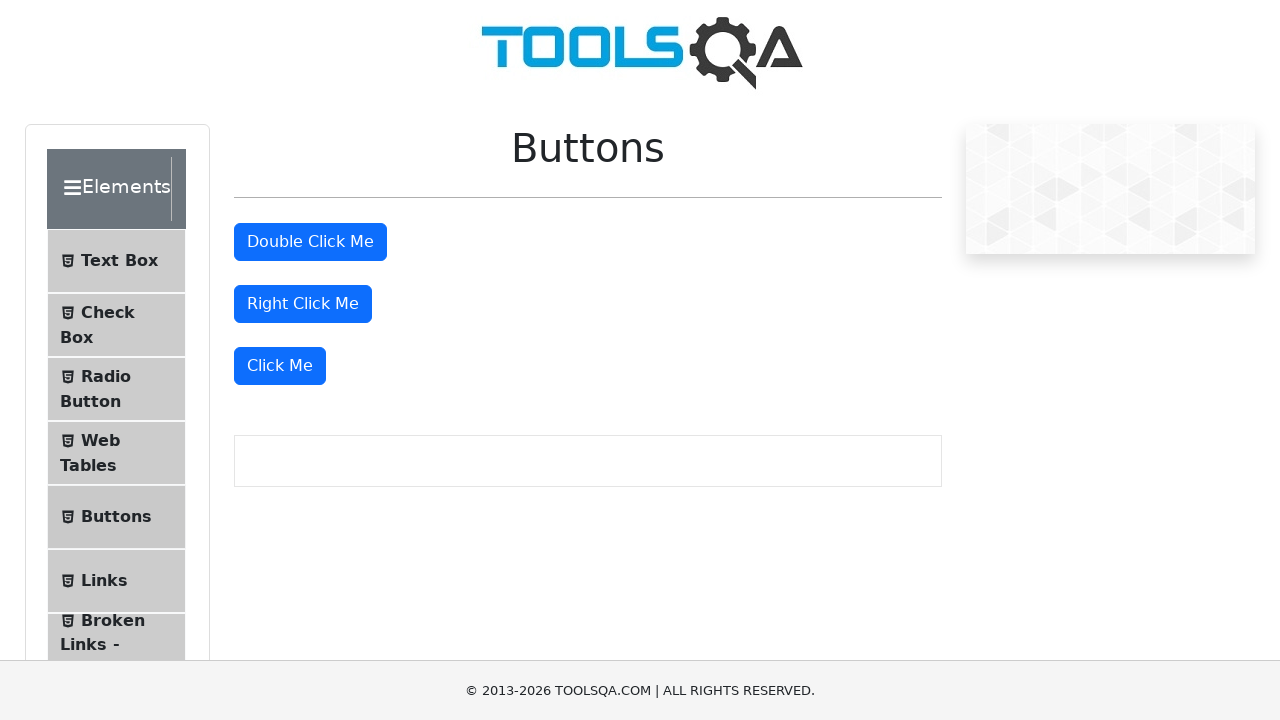

Located Buttons page header element
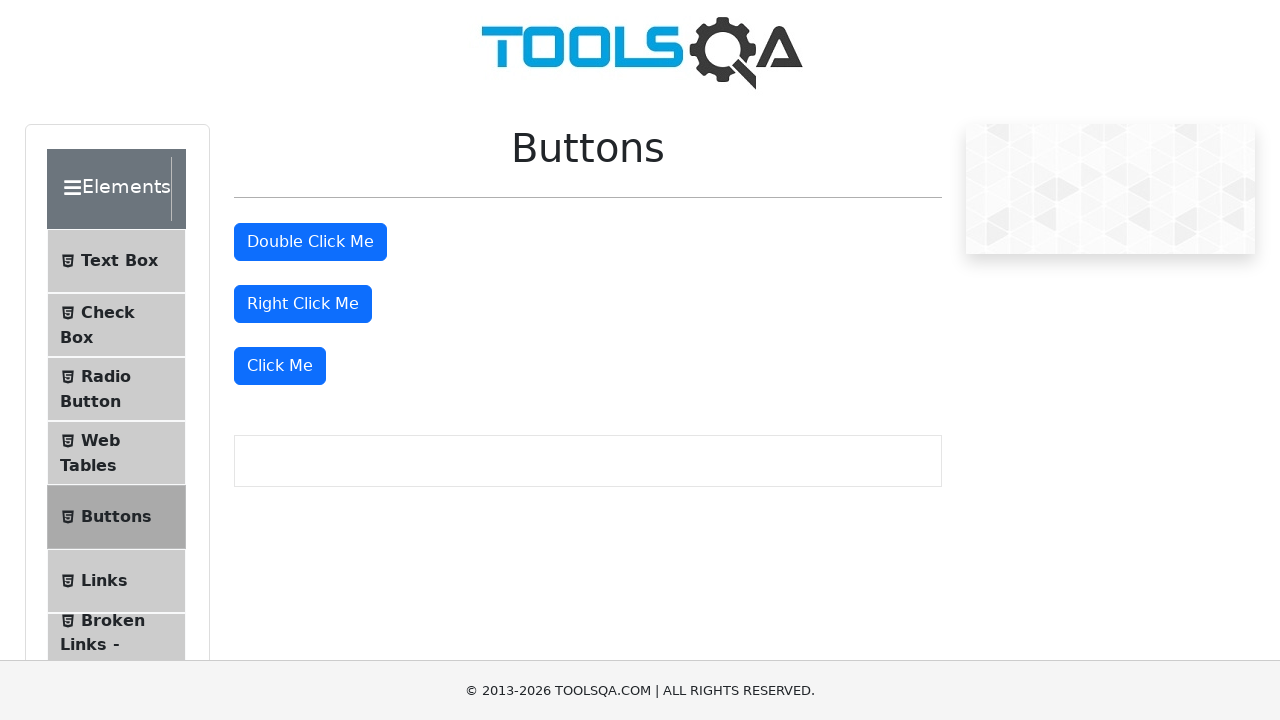

Verified Buttons header is visible
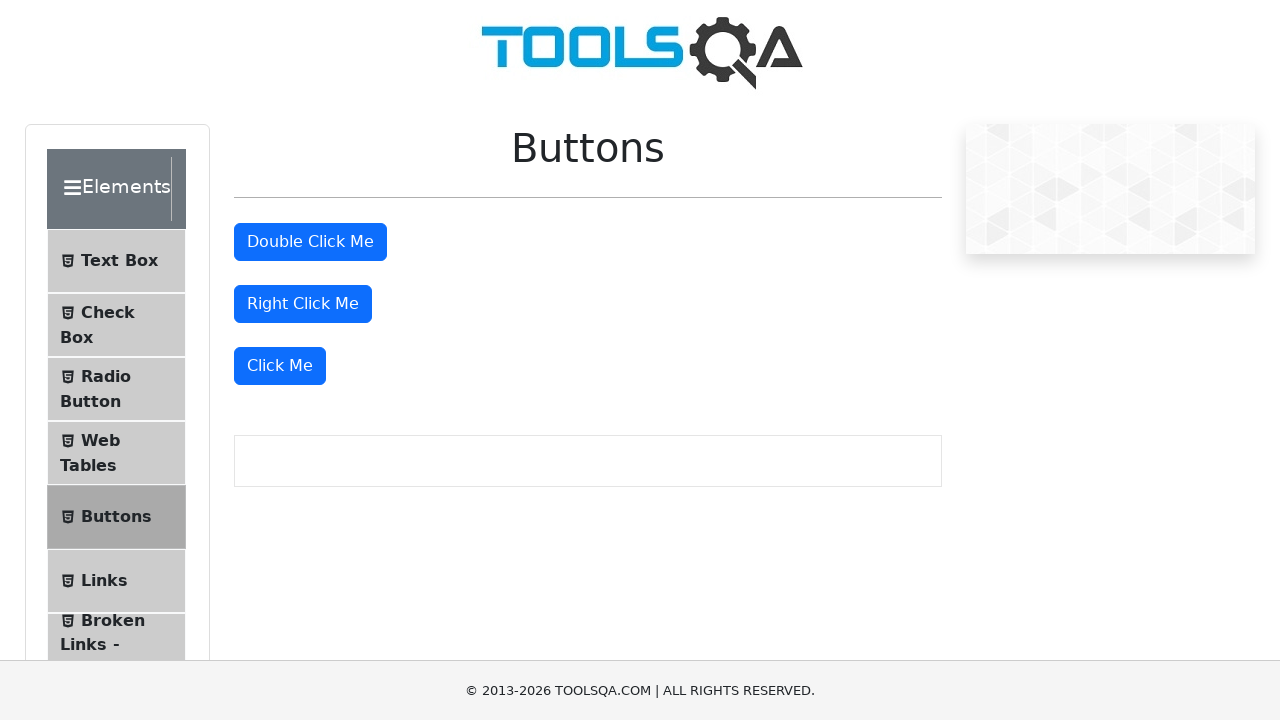

Verified Buttons header text content matches expected value
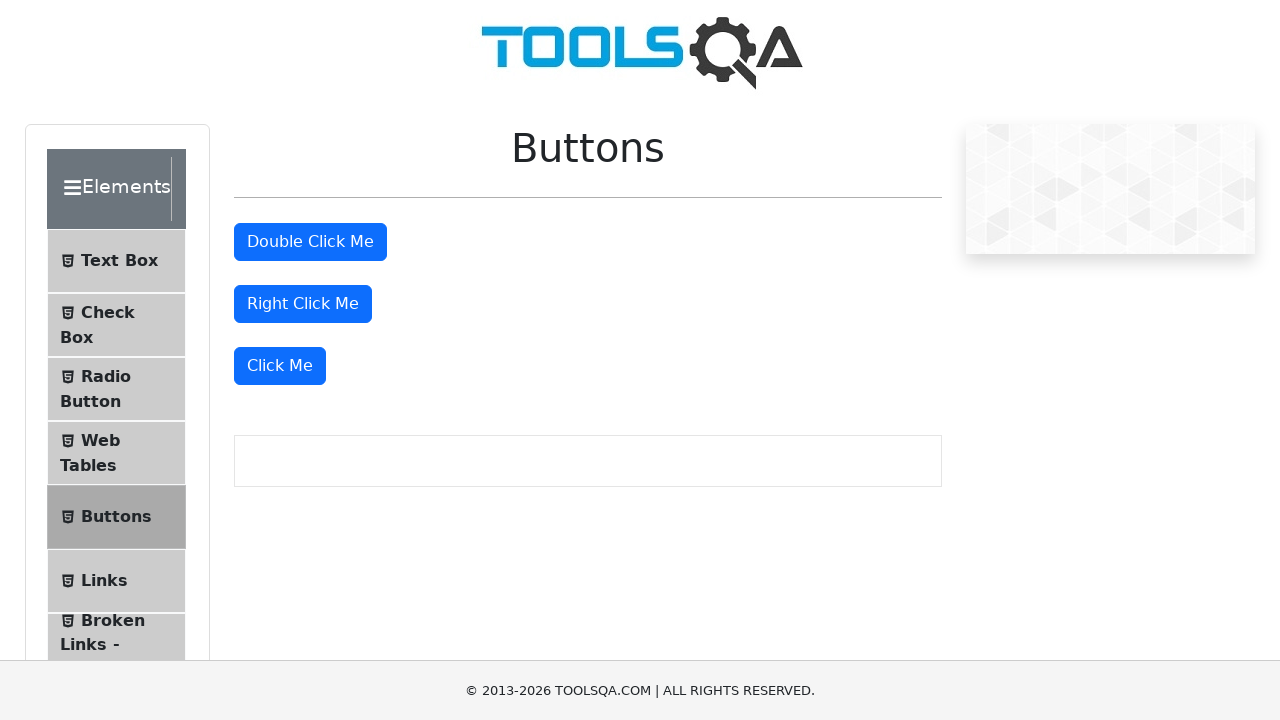

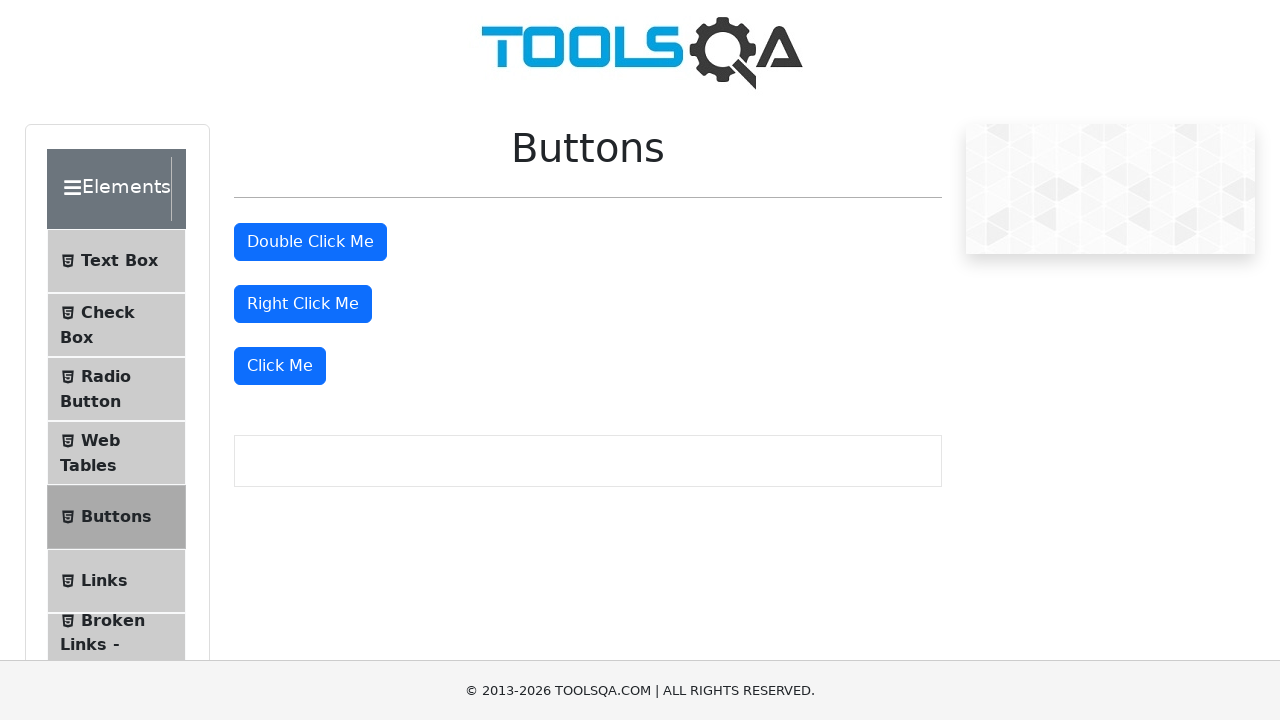